Tests dynamic loading by clicking a start button and waiting for "Hello World!" text to appear

Starting URL: https://the-internet.herokuapp.com/dynamic_loading/2

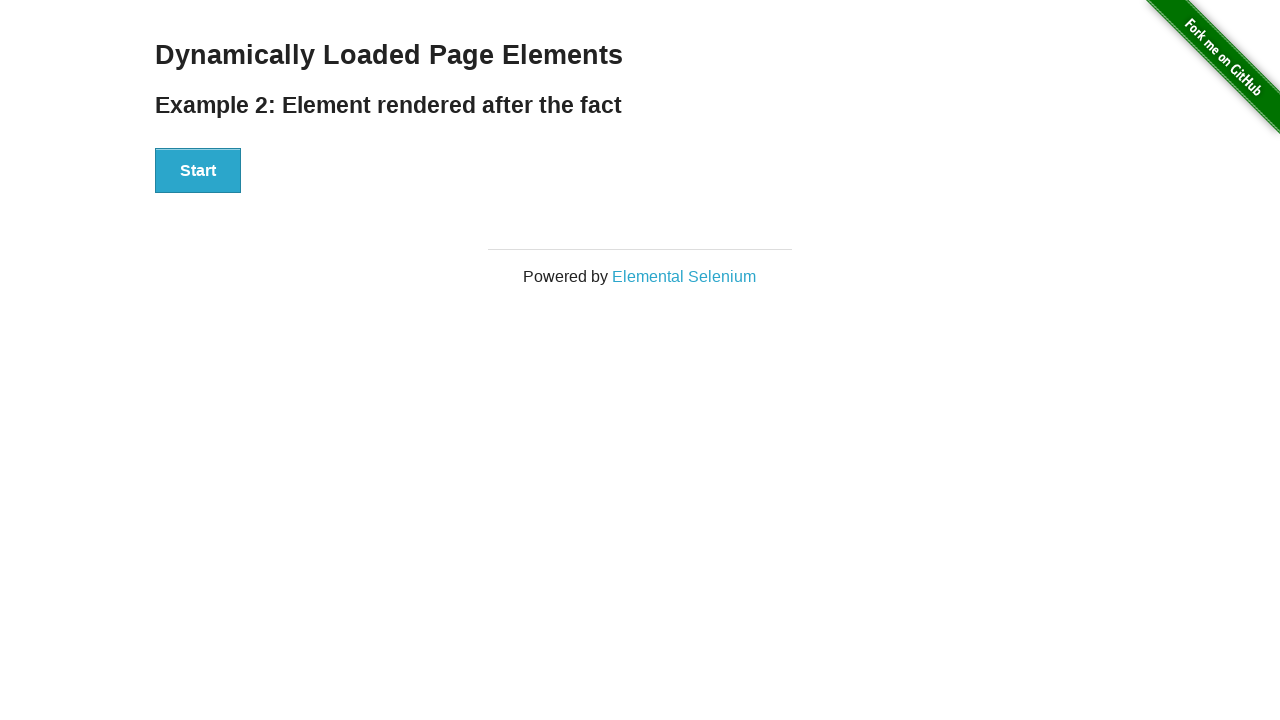

Clicked the start button to trigger dynamic loading at (198, 171) on button
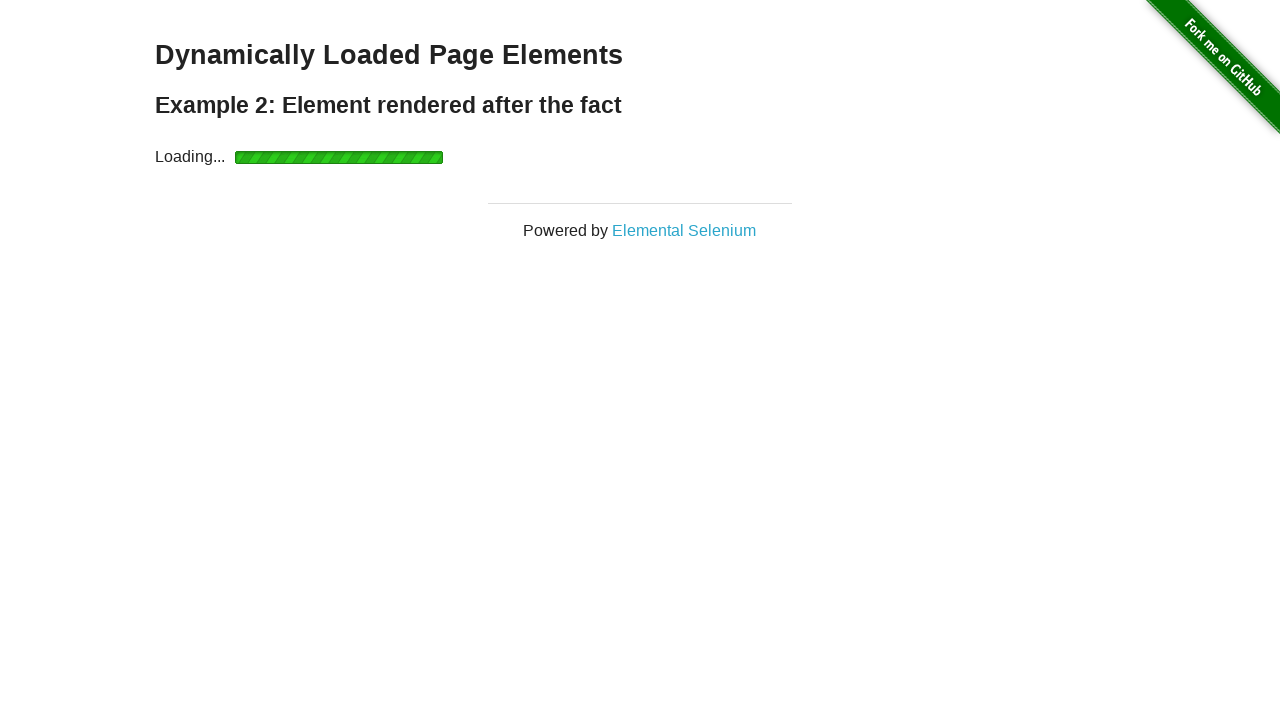

Waited for dynamically loaded content (div#finish) to appear
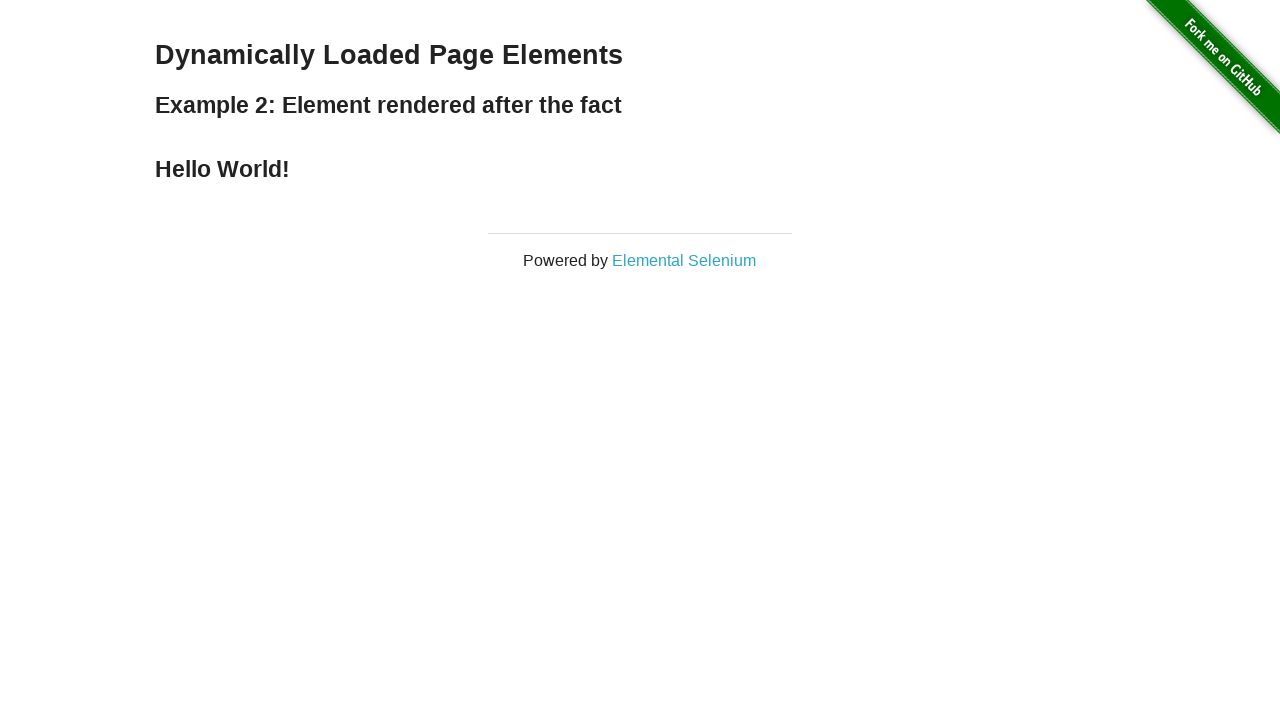

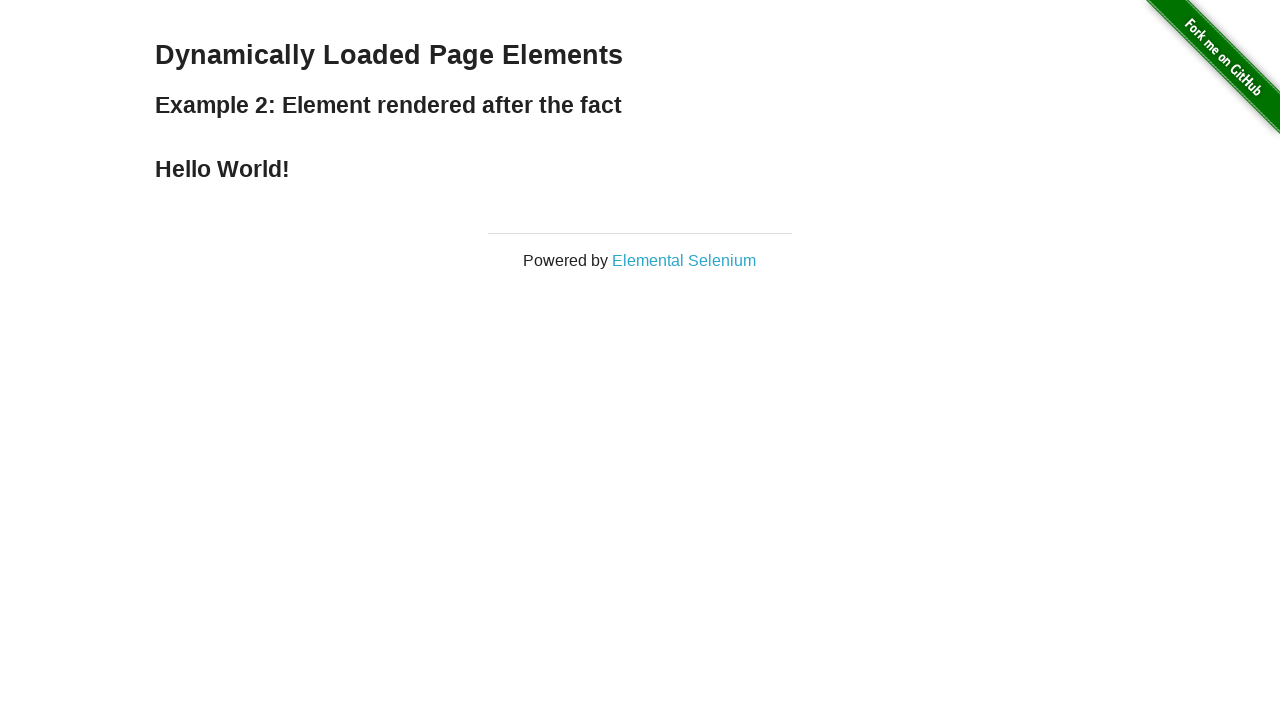